Tests page scrolling functionality by scrolling down and then up on Google's About page

Starting URL: https://about.google/

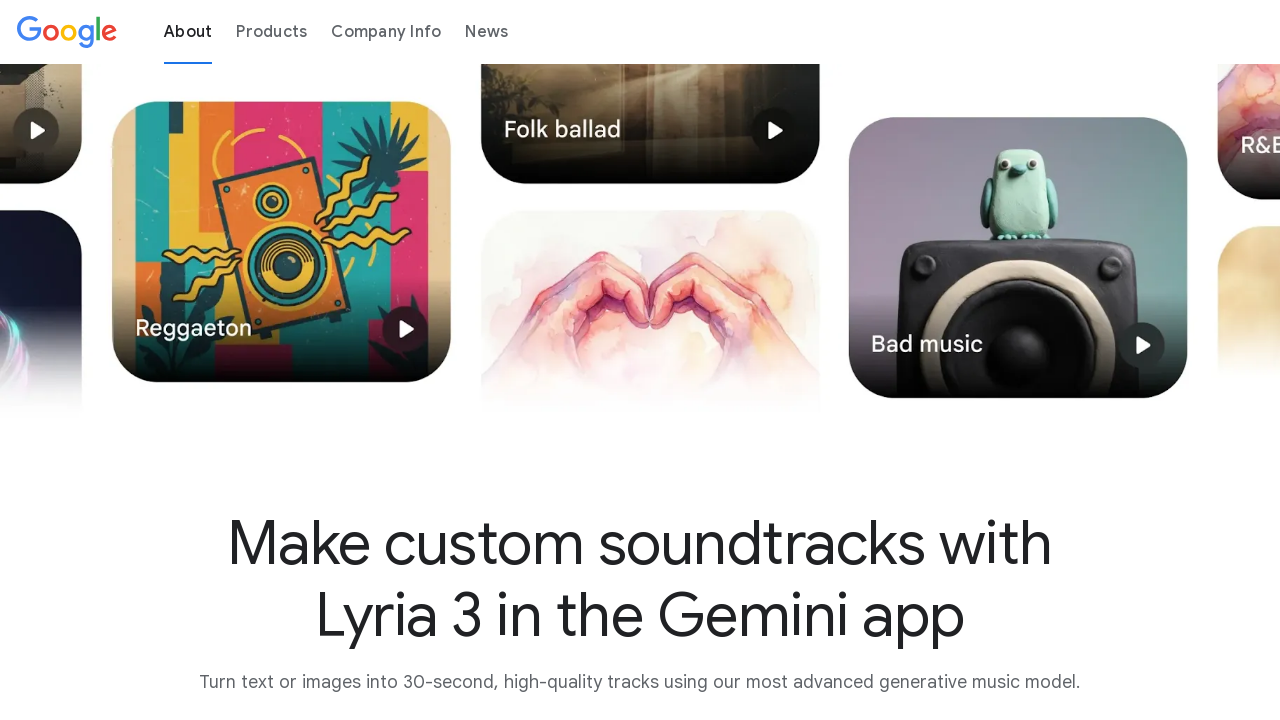

Scrolled down 1000 pixels on Google's About page
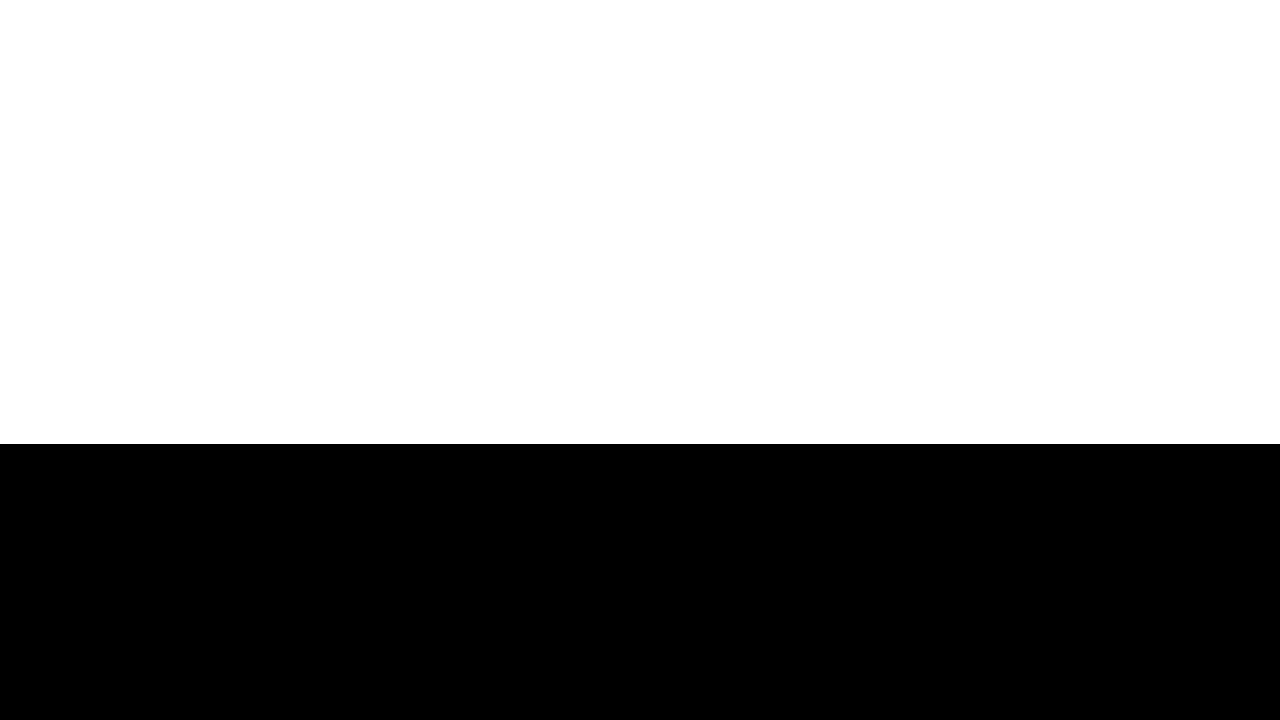

Waited 2 seconds after scrolling down
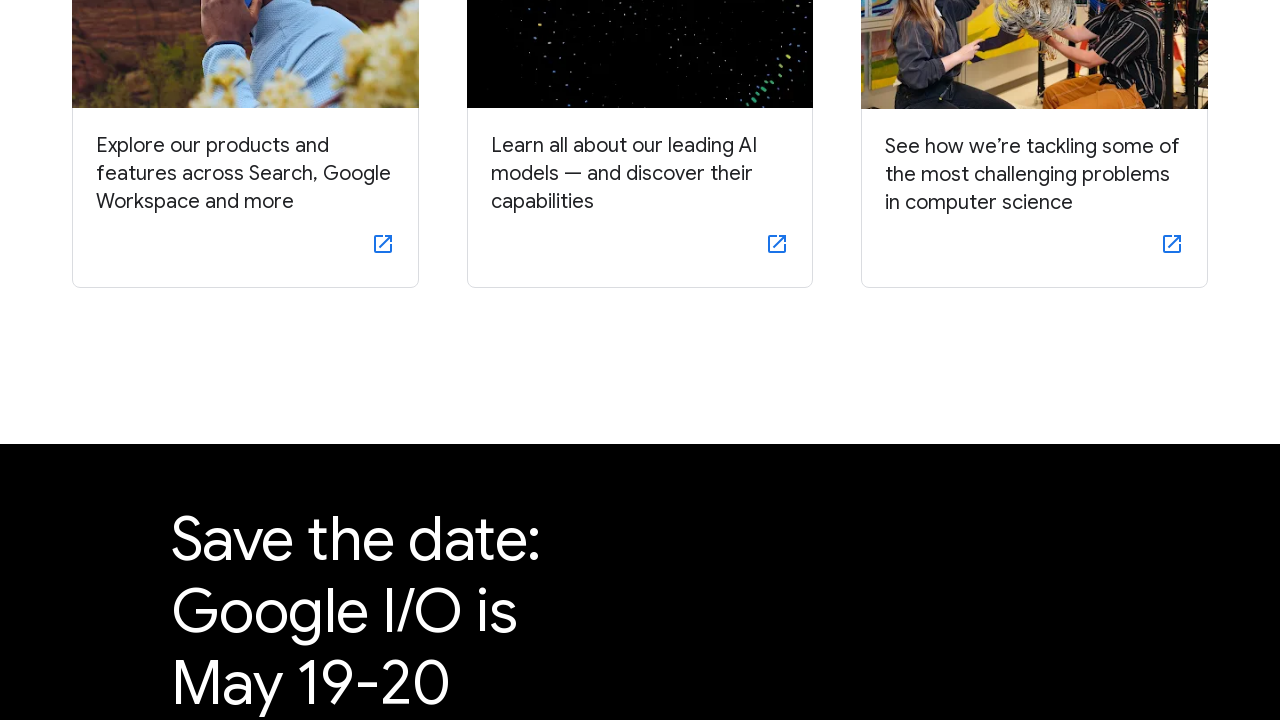

Scrolled up 500 pixels on the page
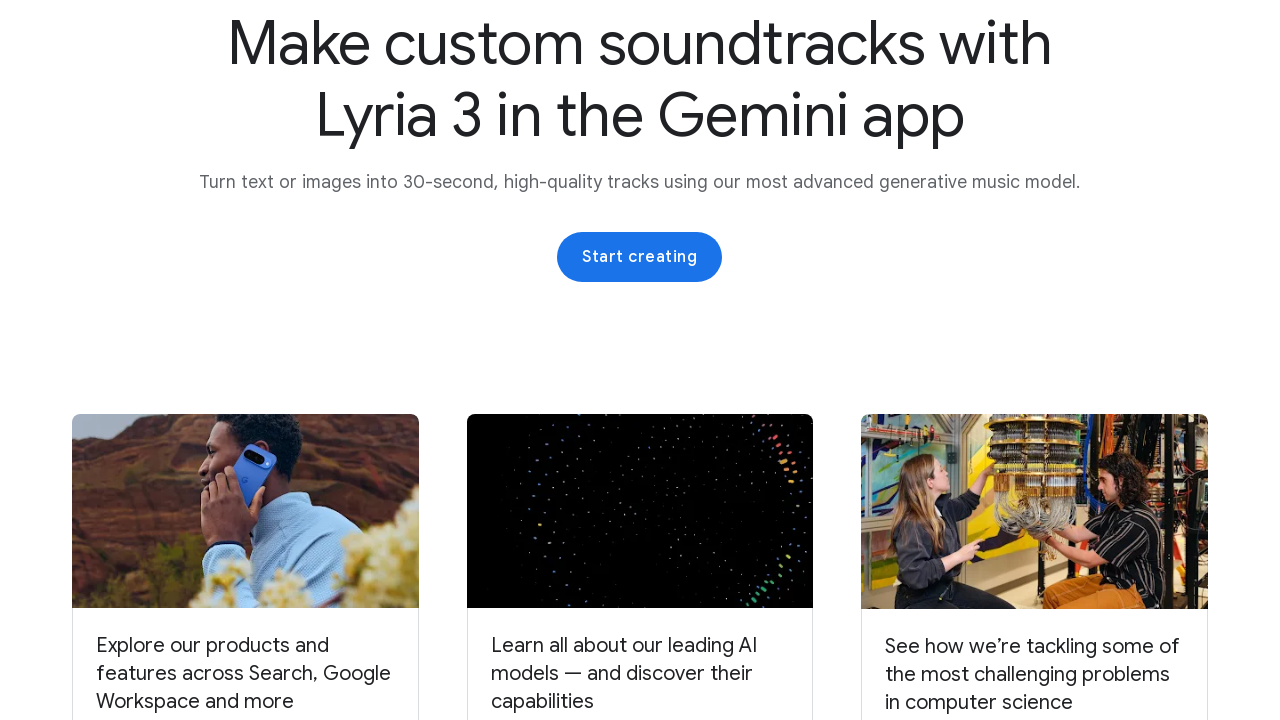

Waited 2 seconds after scrolling up
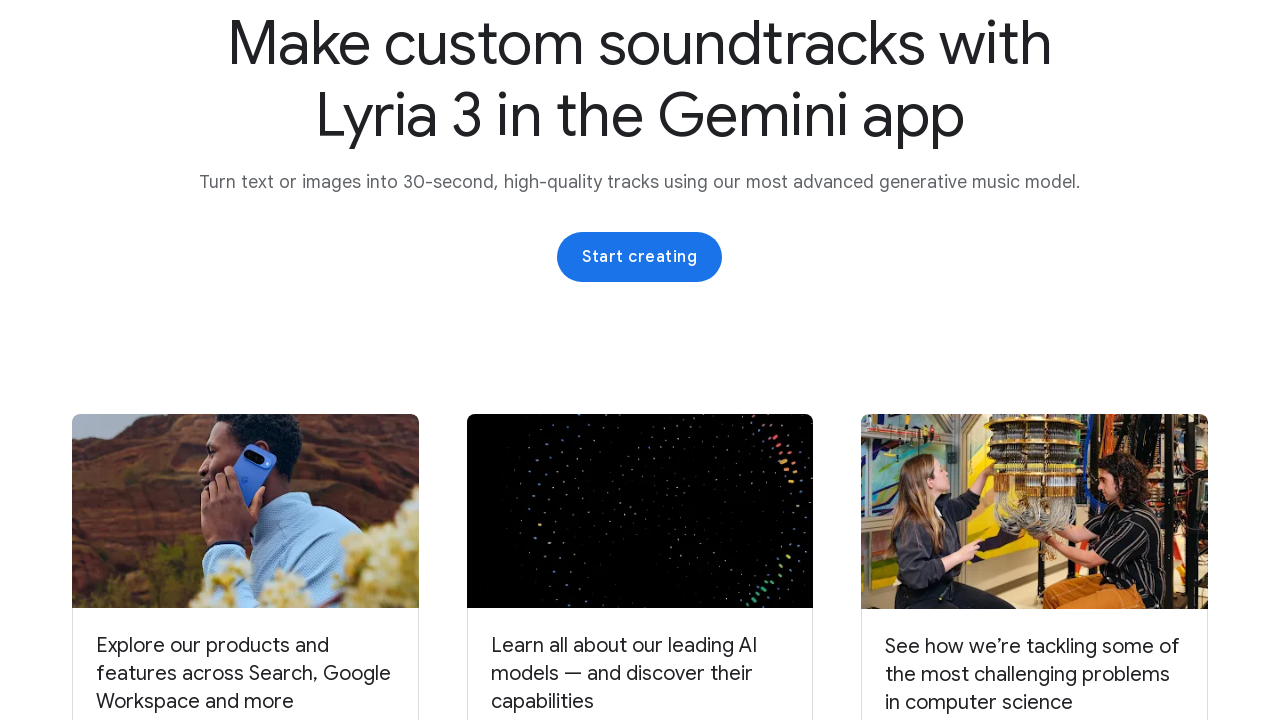

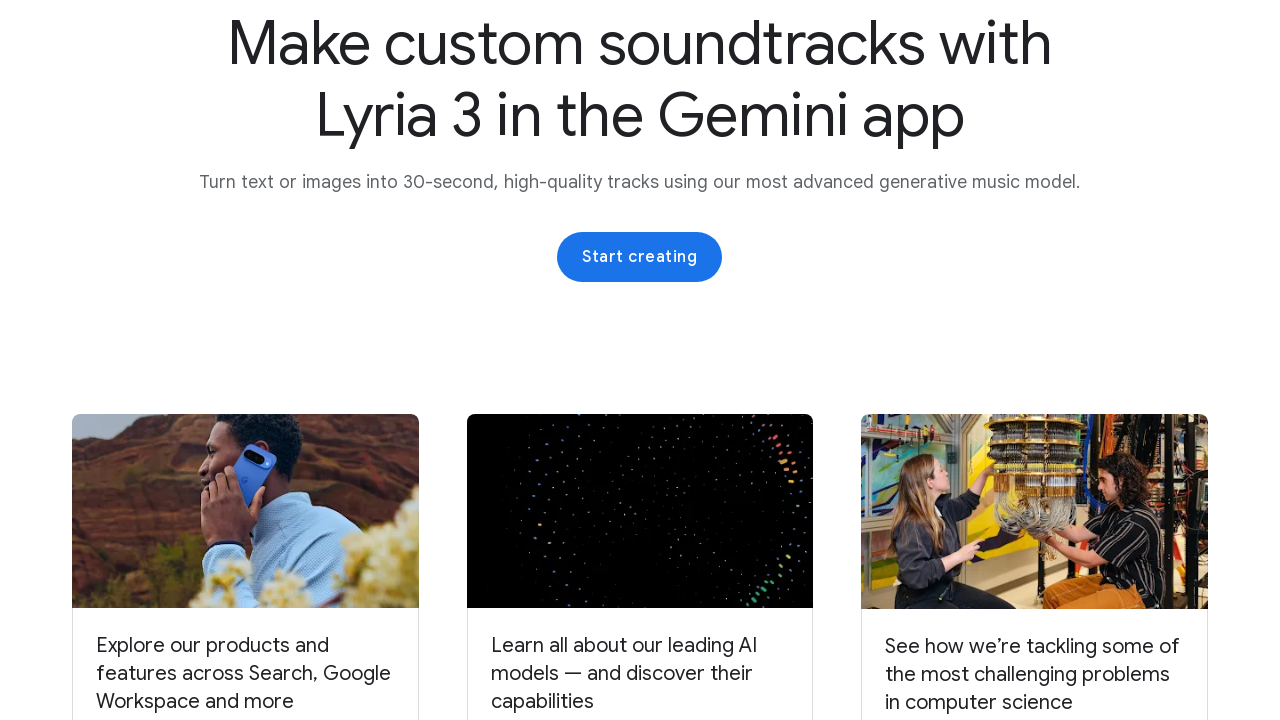